Tests a math exercise page by reading an input value, calculating a mathematical formula (log of absolute value of 12*sin(x)), filling in the answer, checking required checkboxes, and submitting the form.

Starting URL: http://suninjuly.github.io/math.html

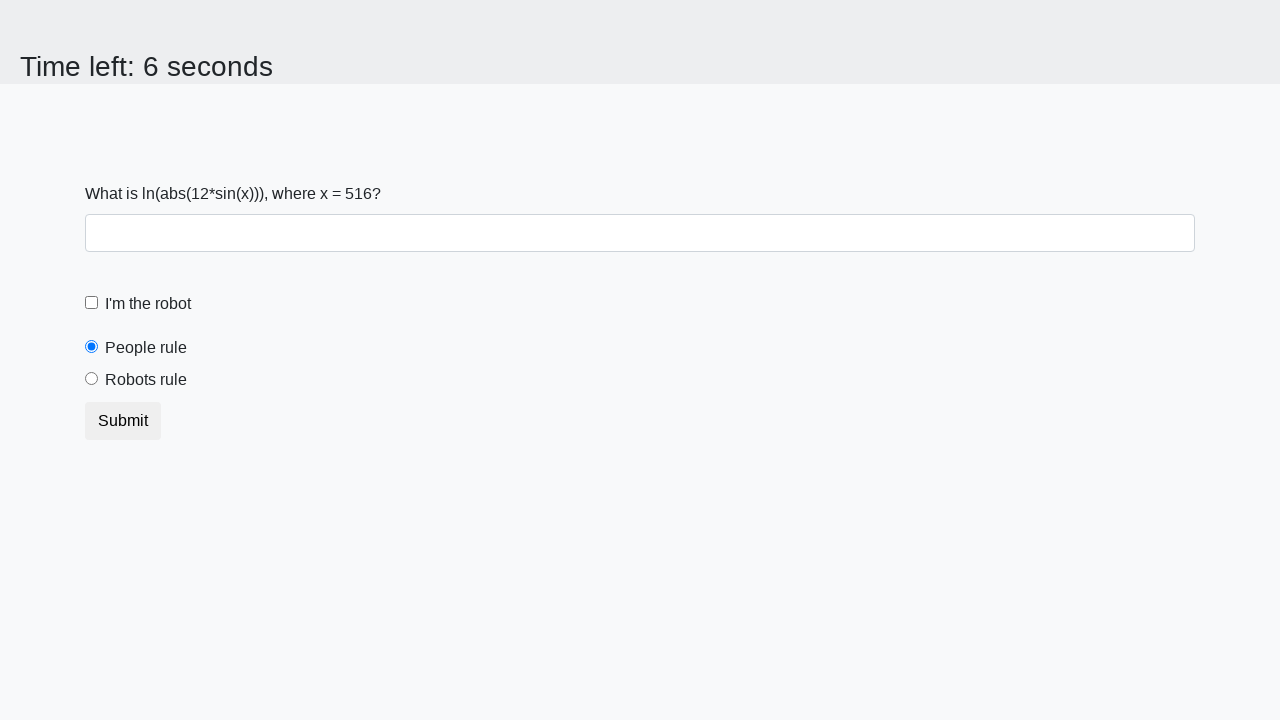

Located the input value element
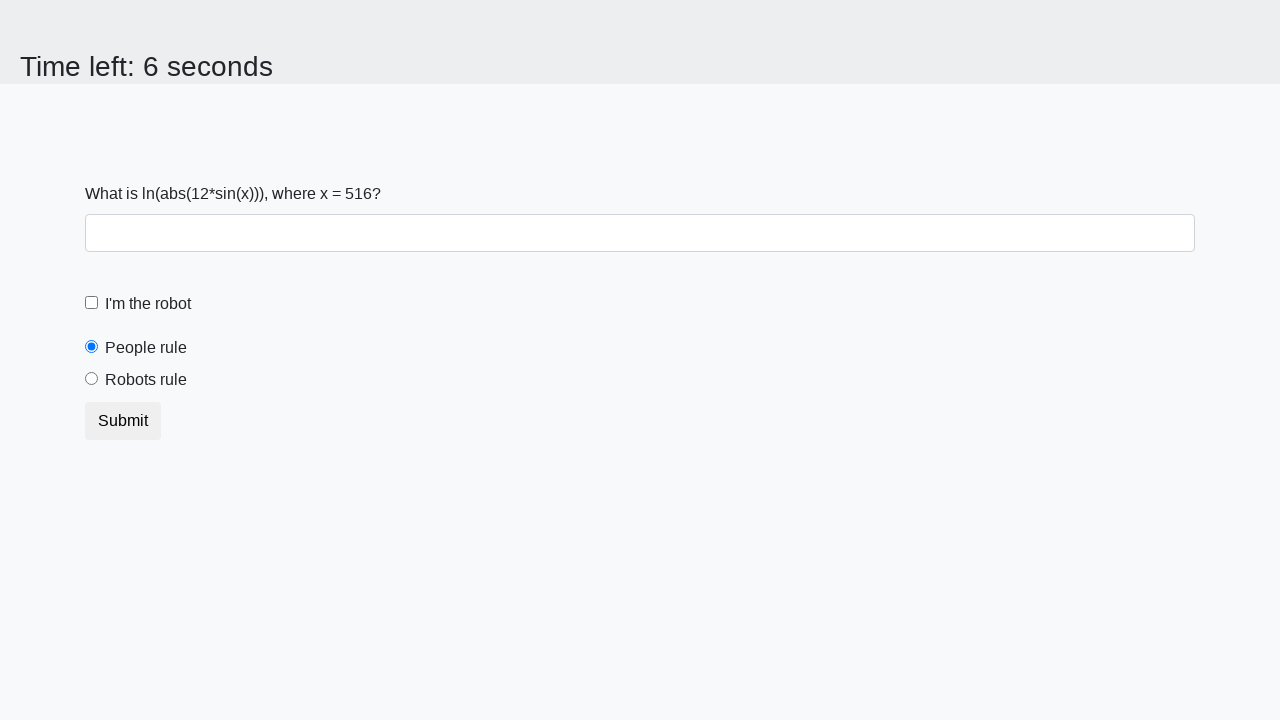

Retrieved x value from the page: 516
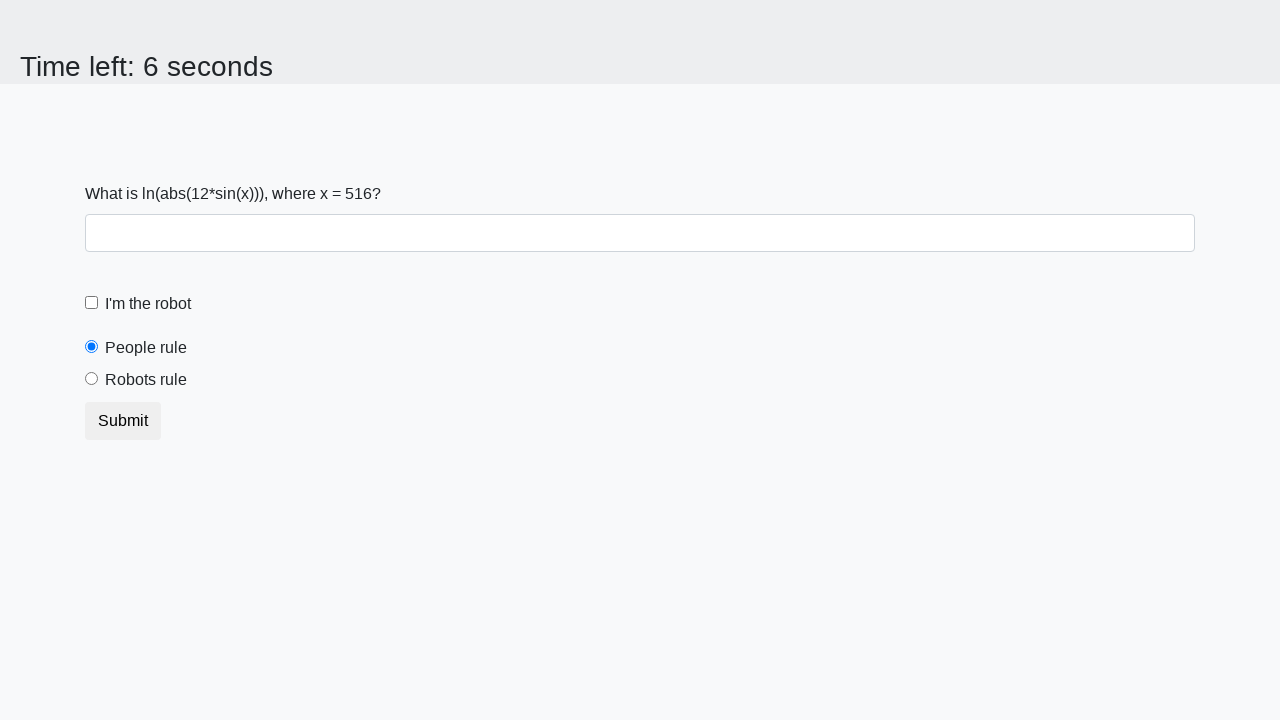

Calculated formula result: log(|12*sin(516)|) = 2.131696042738584
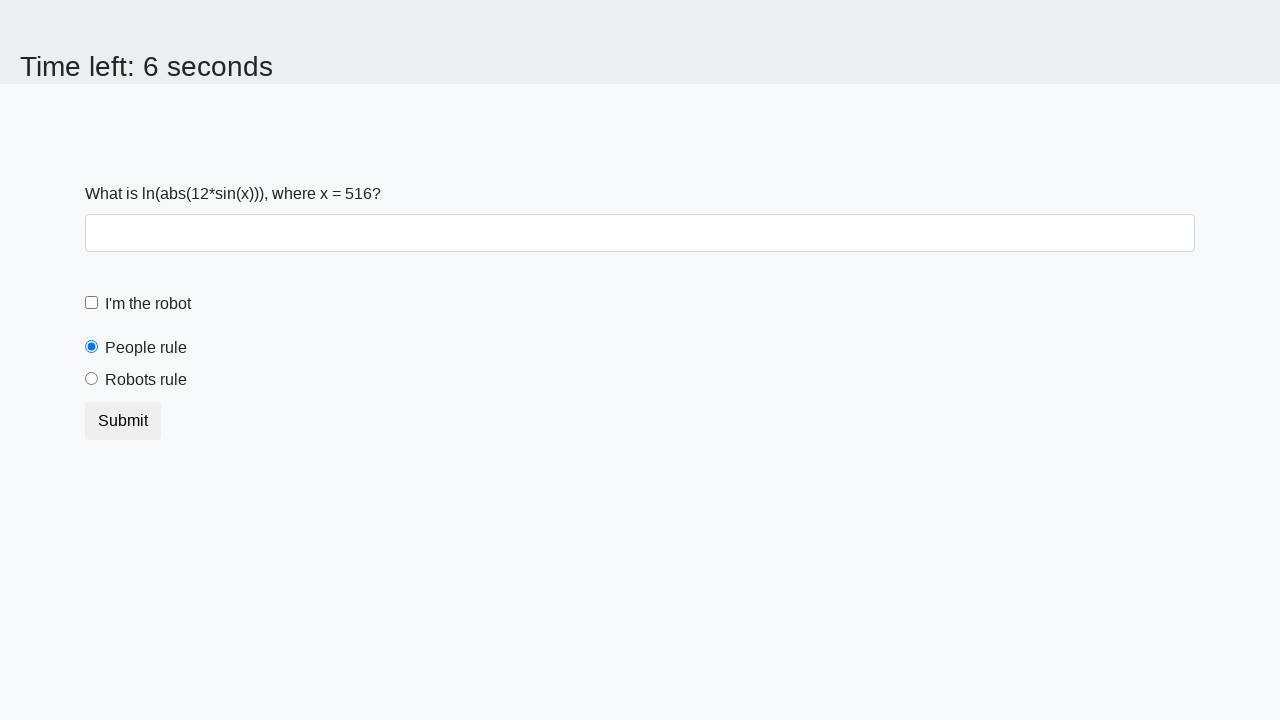

Filled answer field with calculated value: 2.131696042738584 on #answer
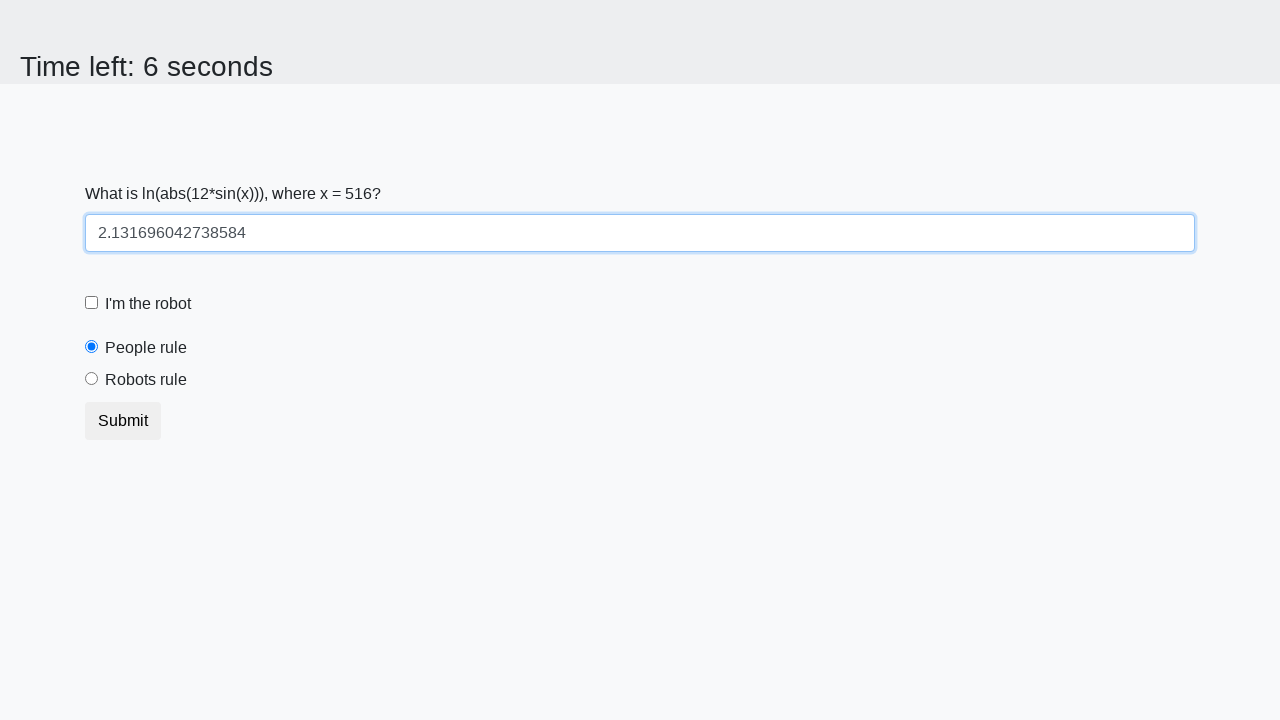

Checked the robot checkbox at (148, 304) on label[for='robotCheckbox']
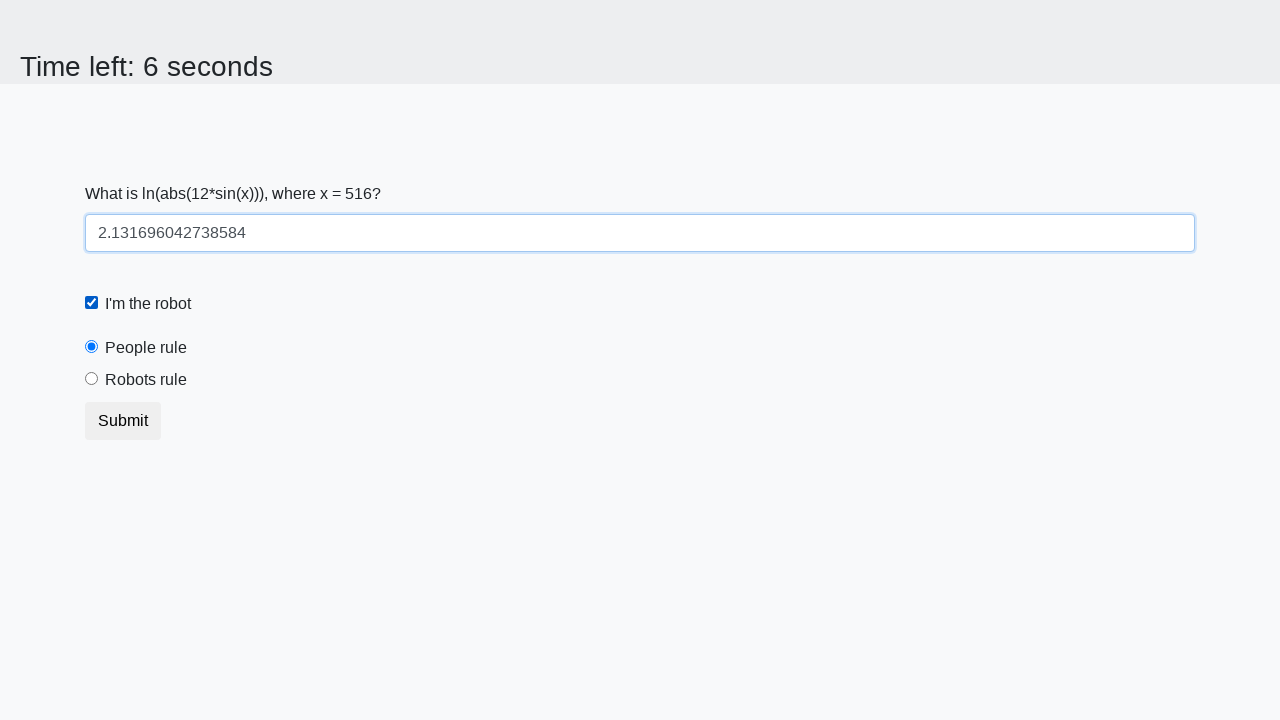

Checked the robots rule radio button at (146, 380) on label[for='robotsRule']
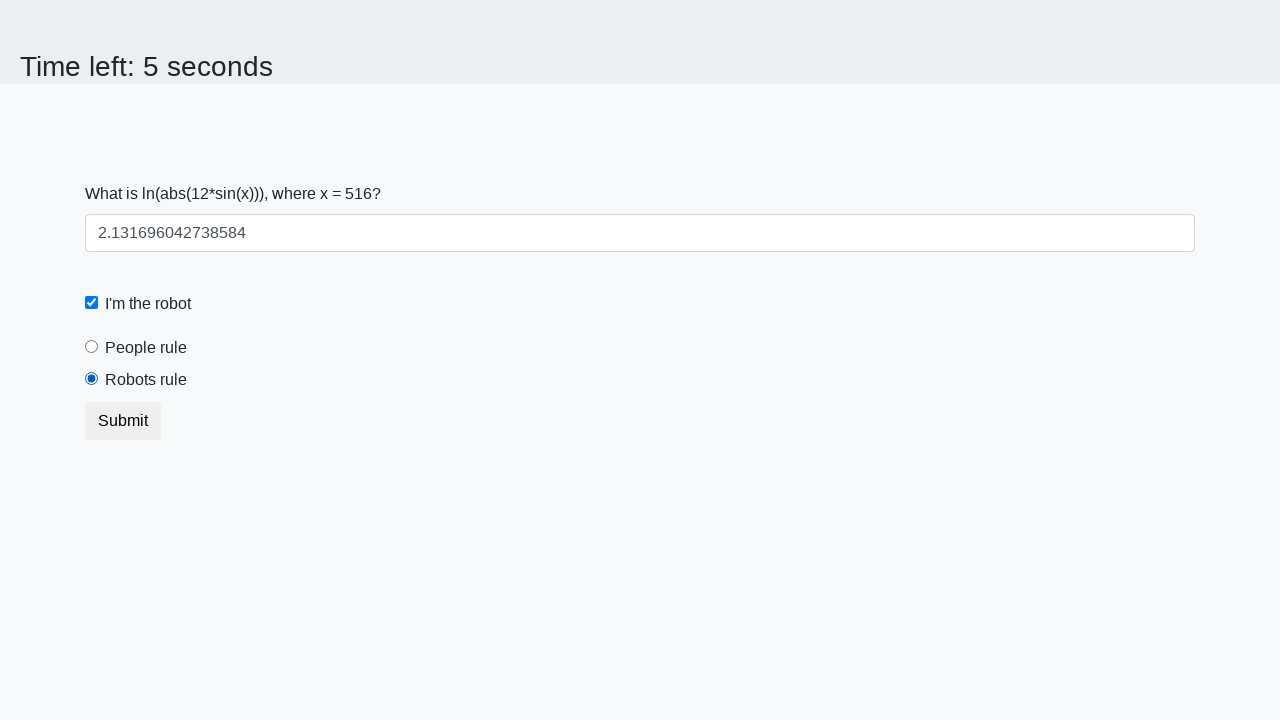

Submitted the math exercise form at (123, 421) on button[type='submit']
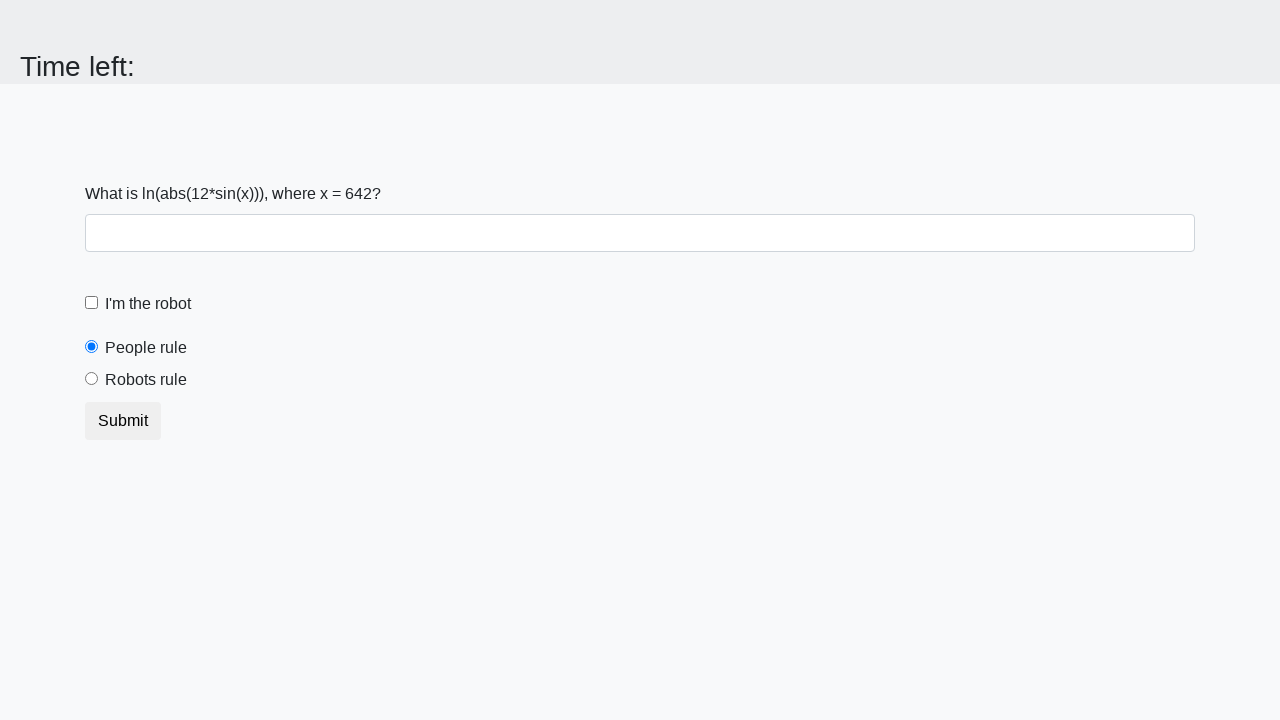

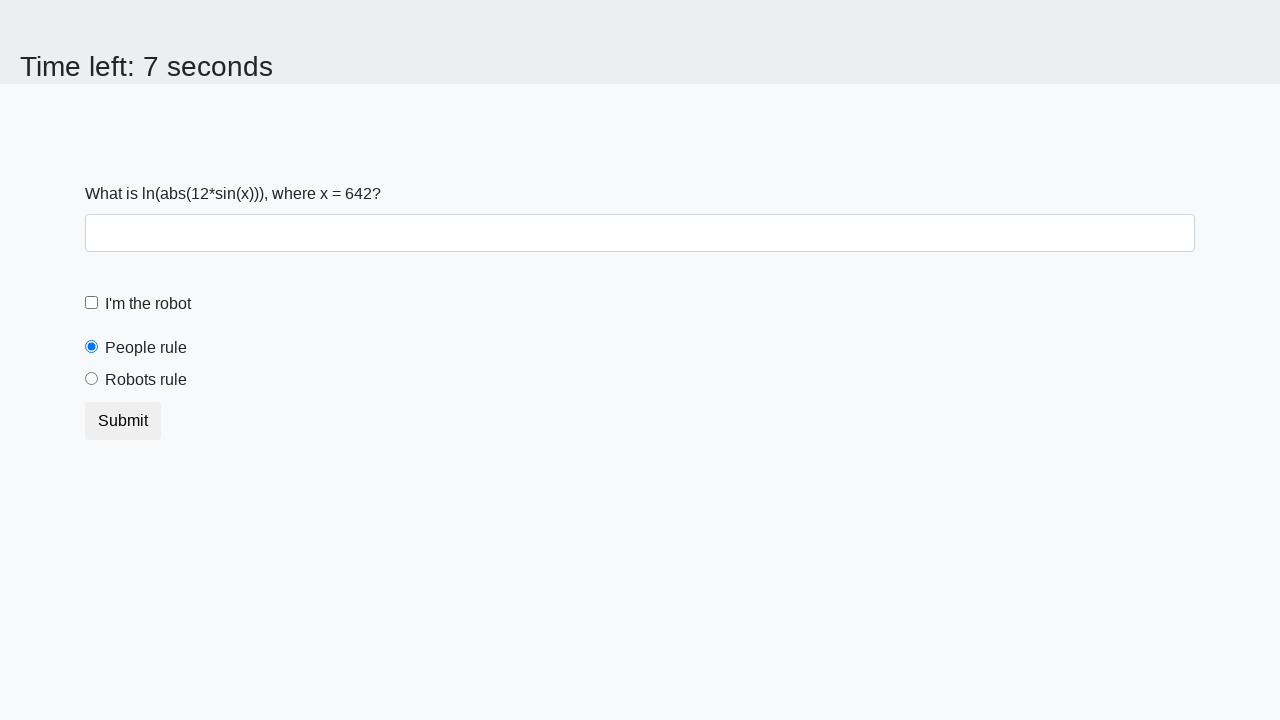